Tests checkout form validation by adding an item to cart, proceeding to checkout, and submitting the form with incomplete data to verify error messages appear.

Starting URL: https://jupiter.cloud.planittesting.com/#/shop

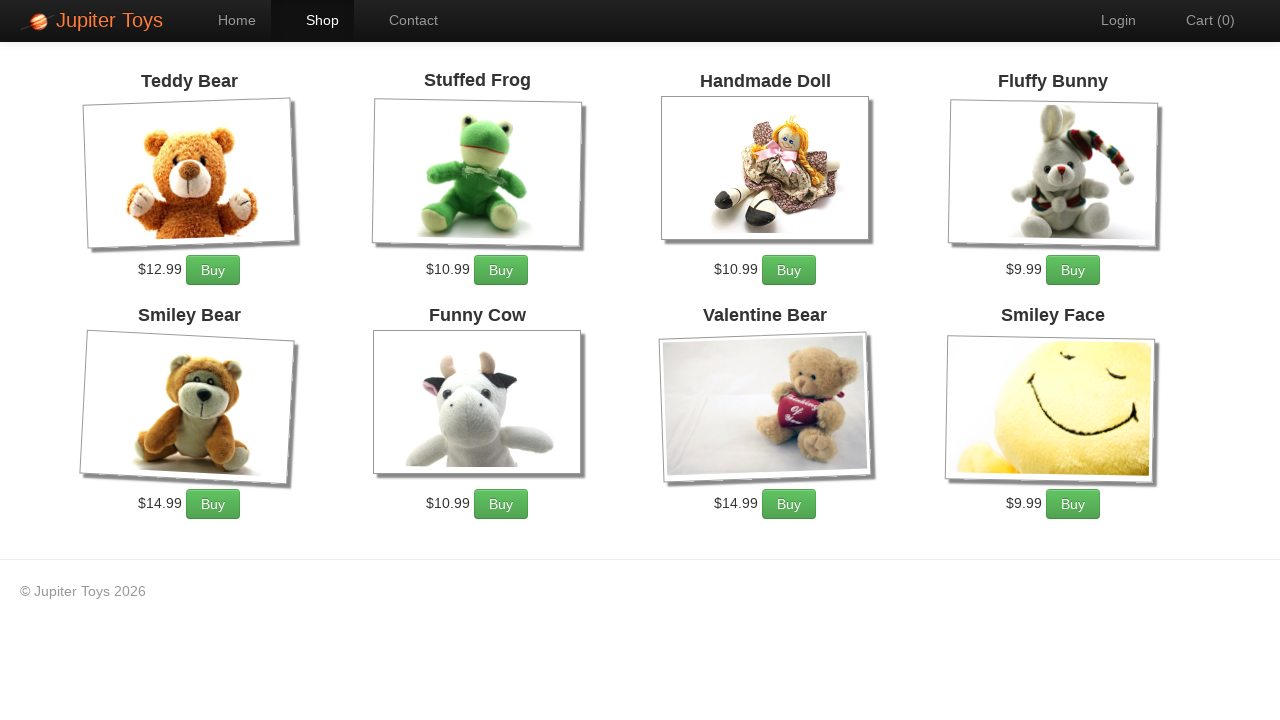

Clicked buy button on first product at (213, 270) on xpath=//li[@id='product-1']//a
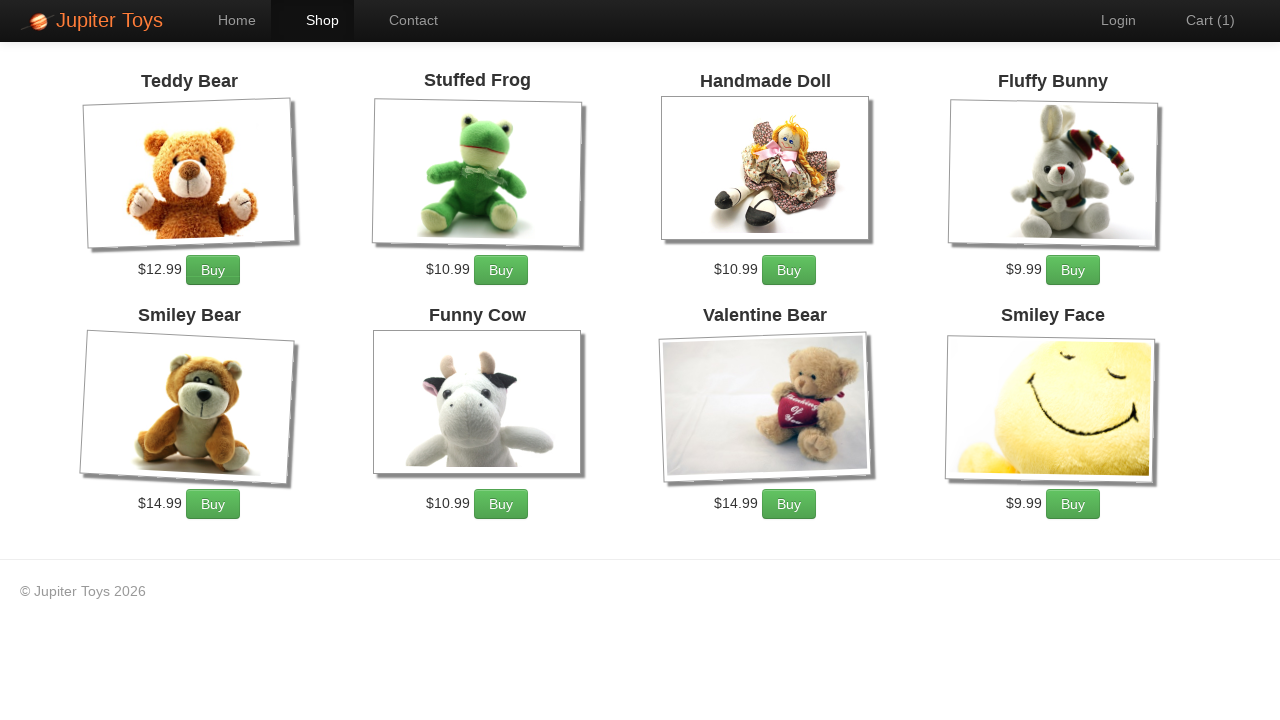

Clicked cart link to navigate to cart at (1200, 20) on xpath=//a[@href='#/cart']
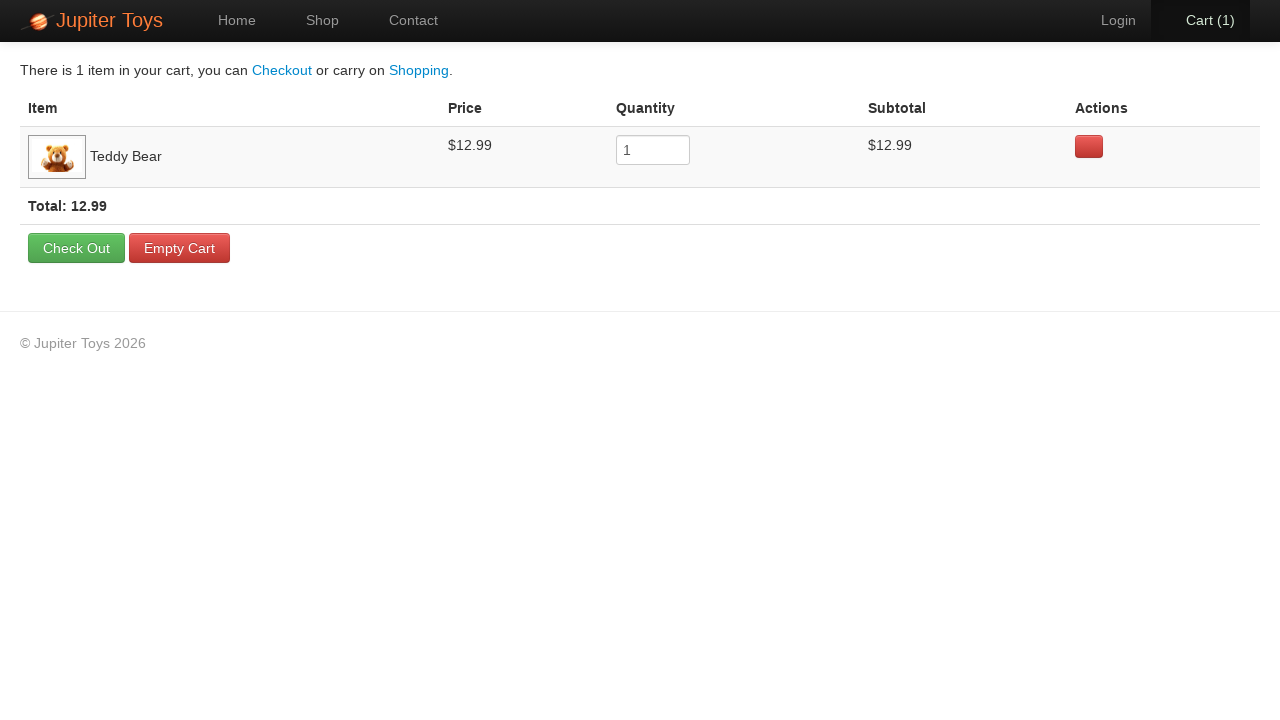

Clicked checkout button to proceed to checkout at (76, 248) on xpath=//a[@href='#/checkout']
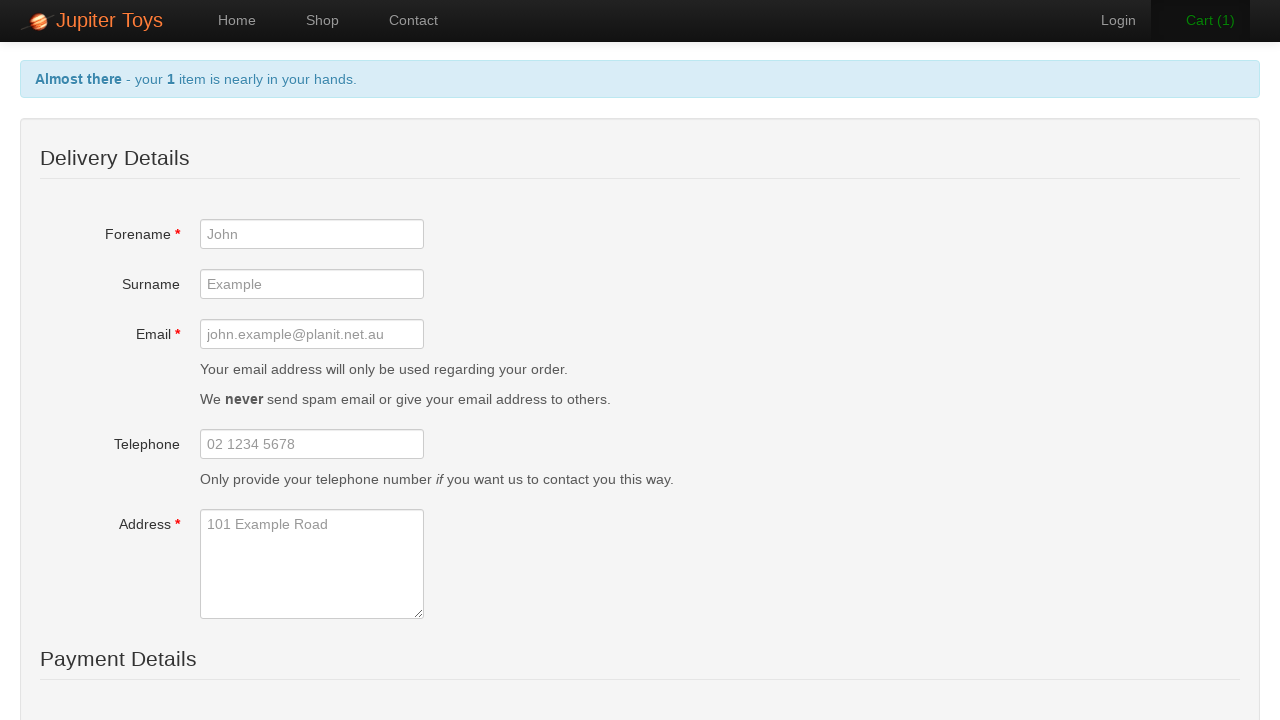

Checkout submit button became visible
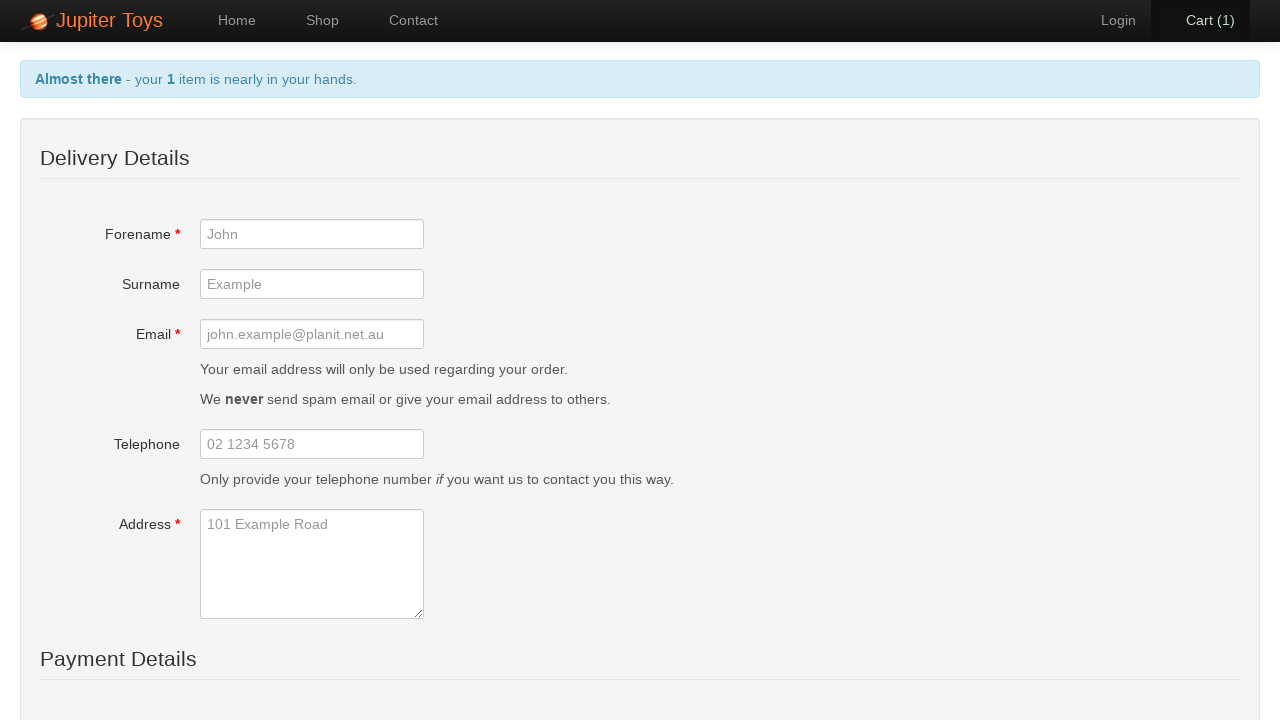

Clicked submit button without filling required fields at (237, 553) on xpath=//button[@id='checkout-submit-btn']
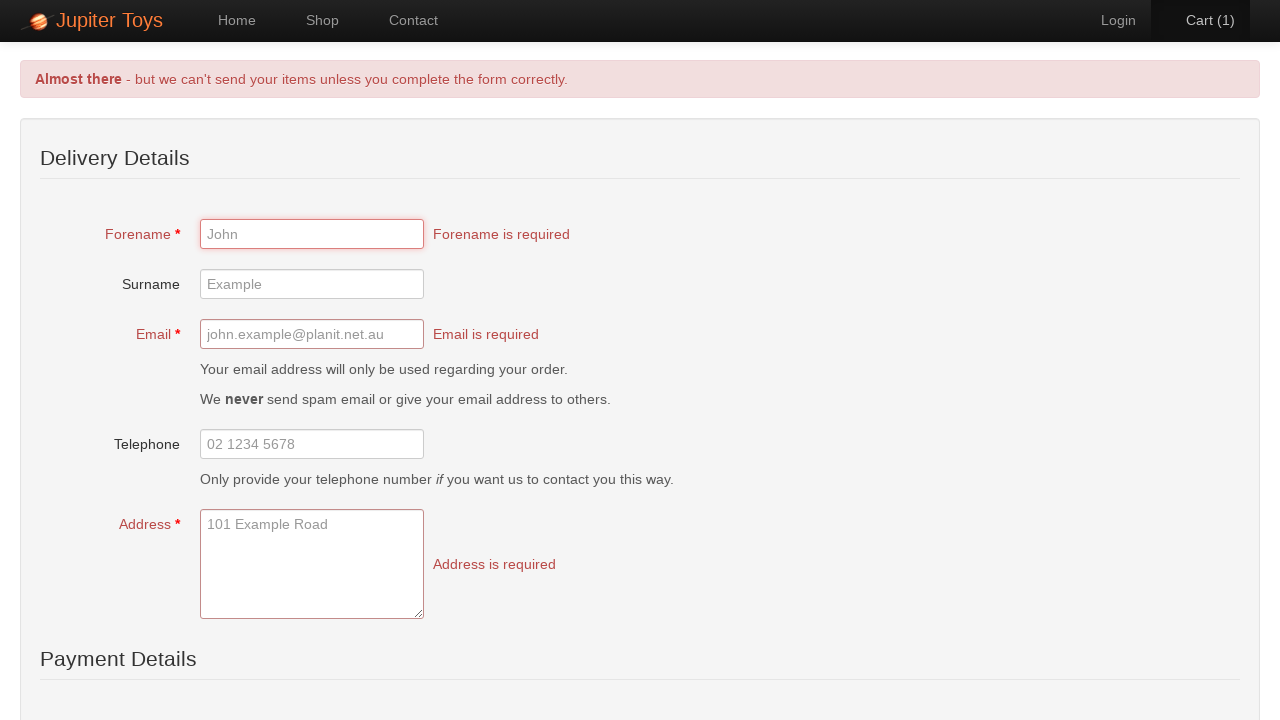

Filled card number field with invalid short value '1234' on //input[@id='card']
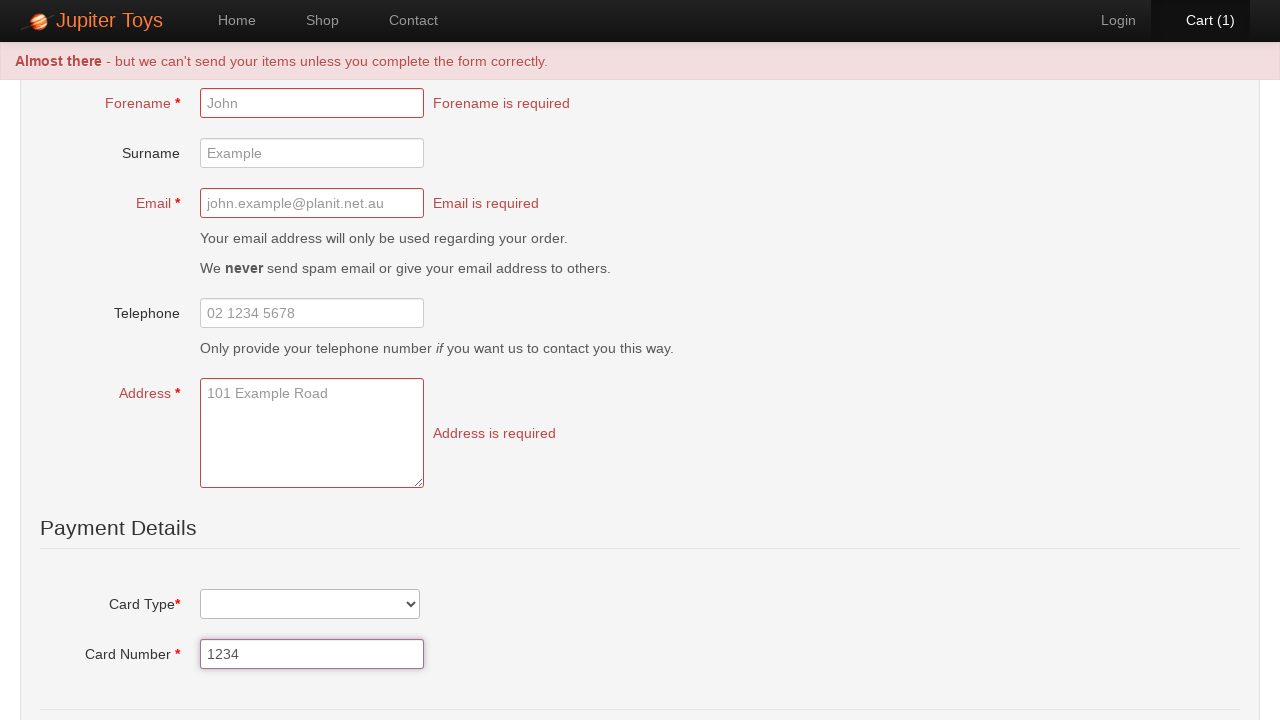

Validation error message for forename field appeared
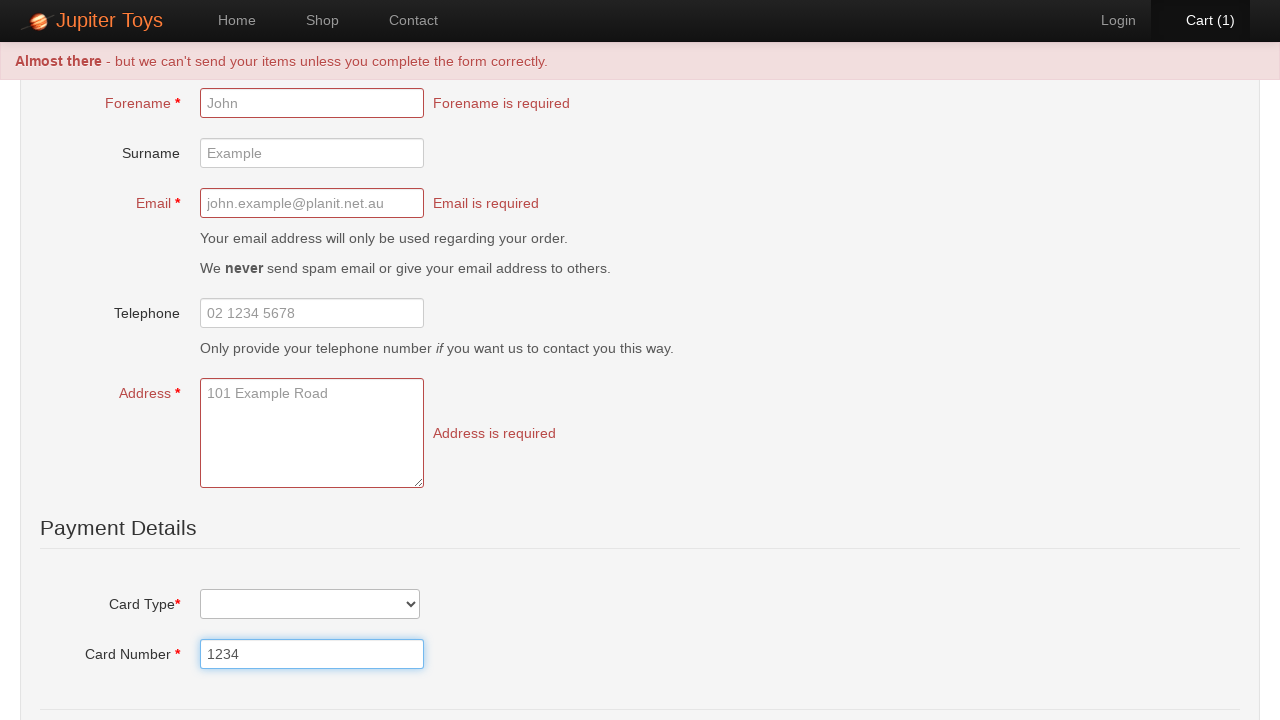

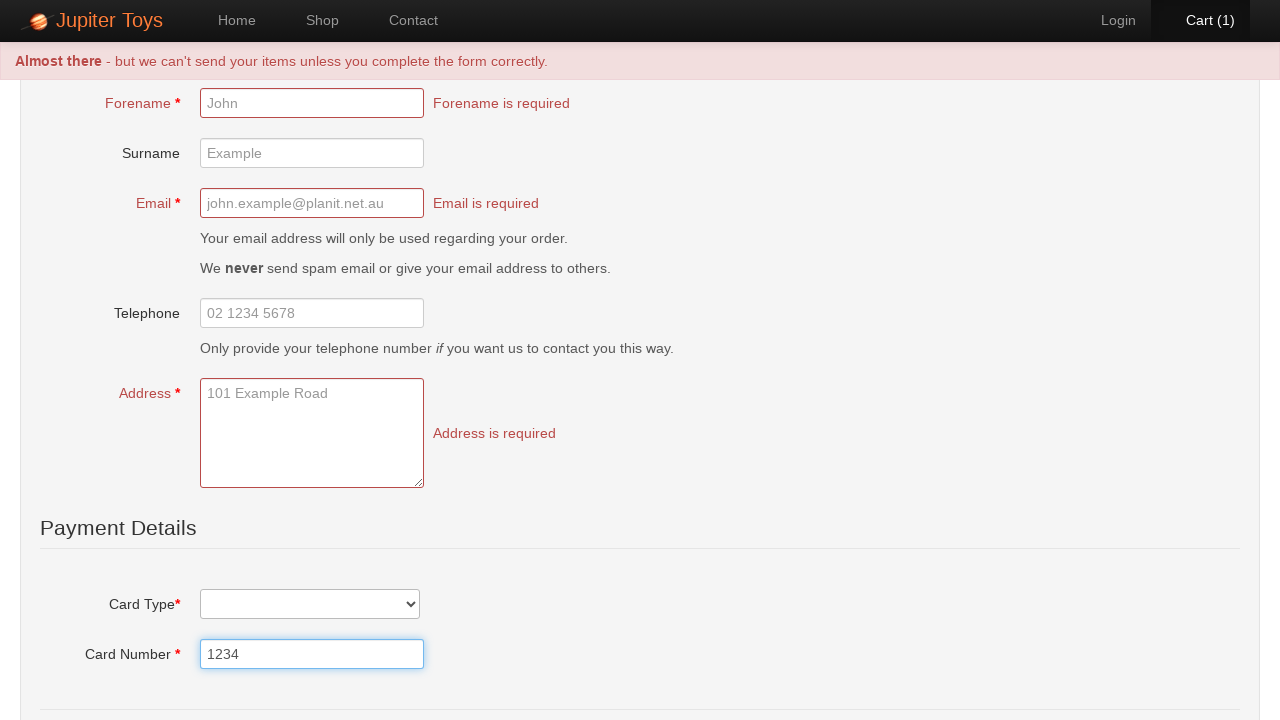